Navigates to a LeetCode user profile page and waits for it to load

Starting URL: https://leetcode.com/tanishq2505/

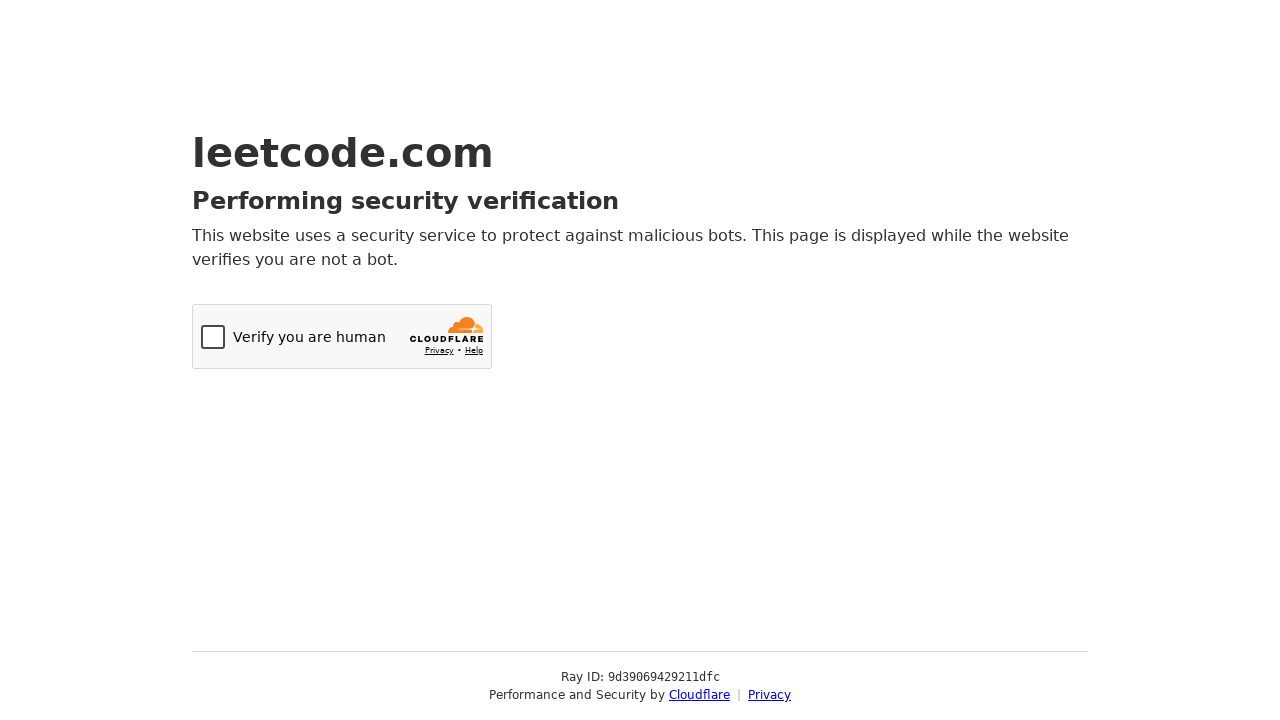

Navigated to LeetCode user profile page for tanishq2505
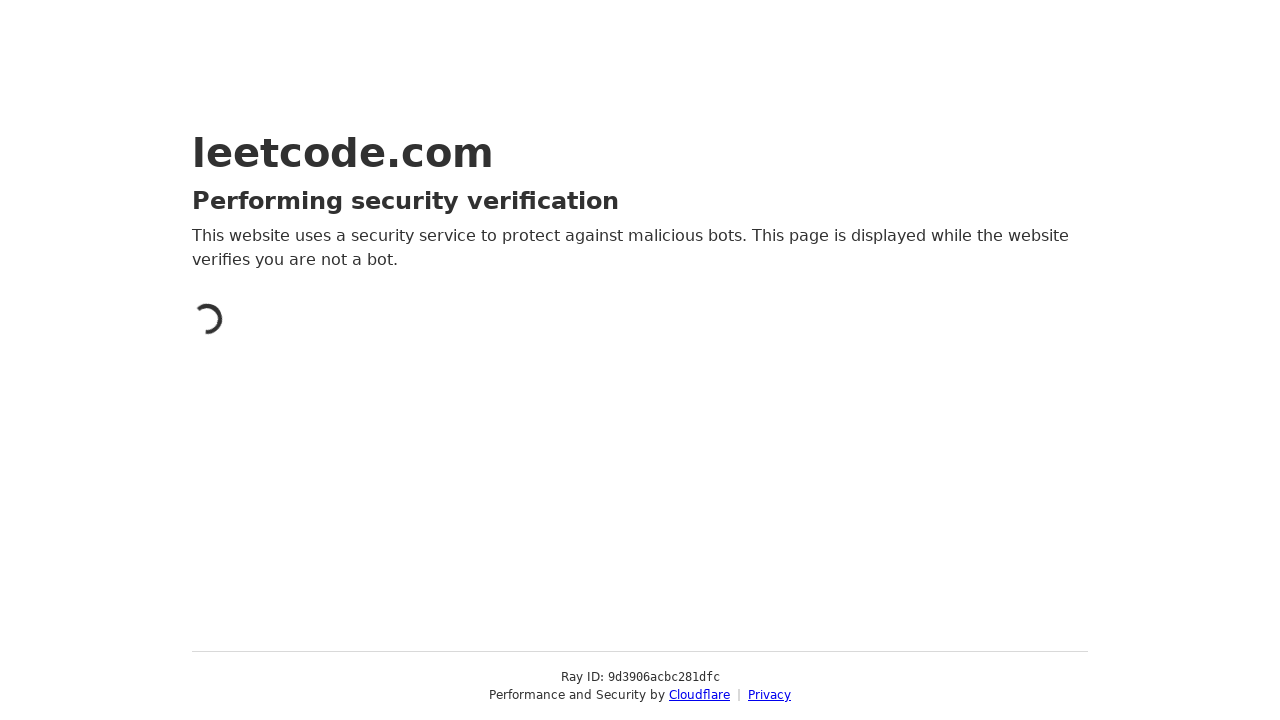

Waited for page to reach networkidle state
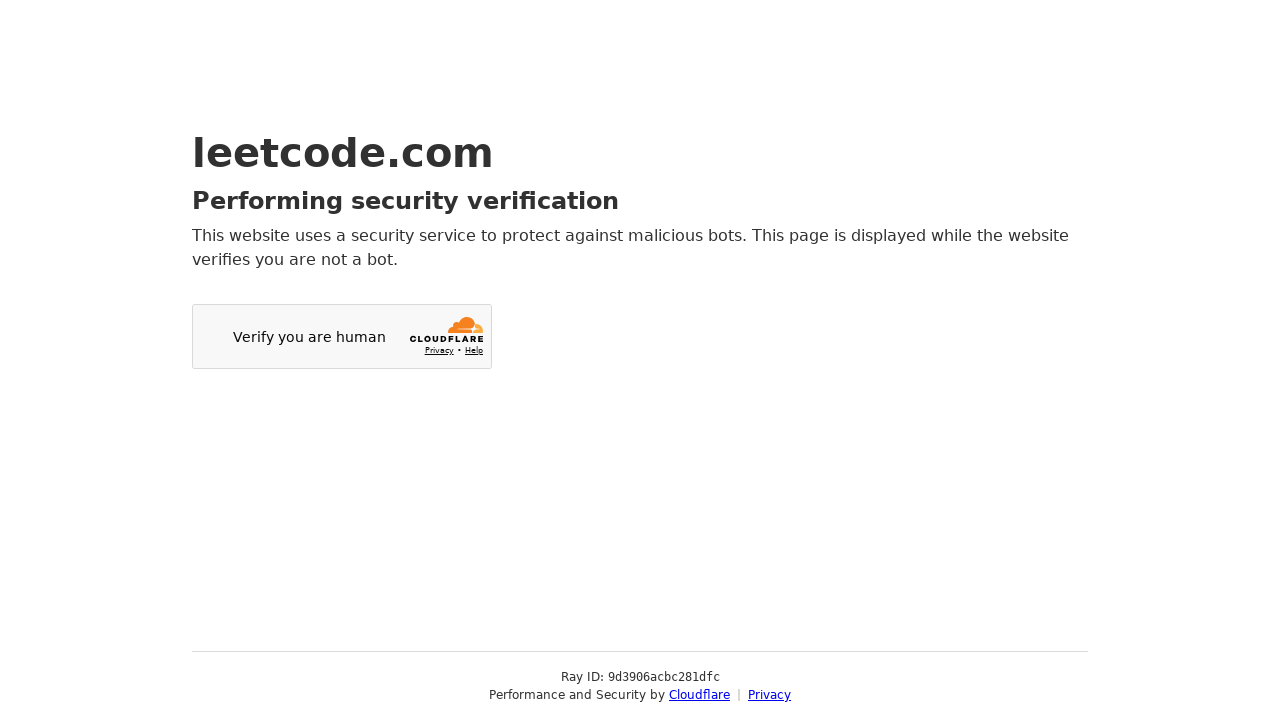

Waited an additional 5 seconds to ensure content is fully visible
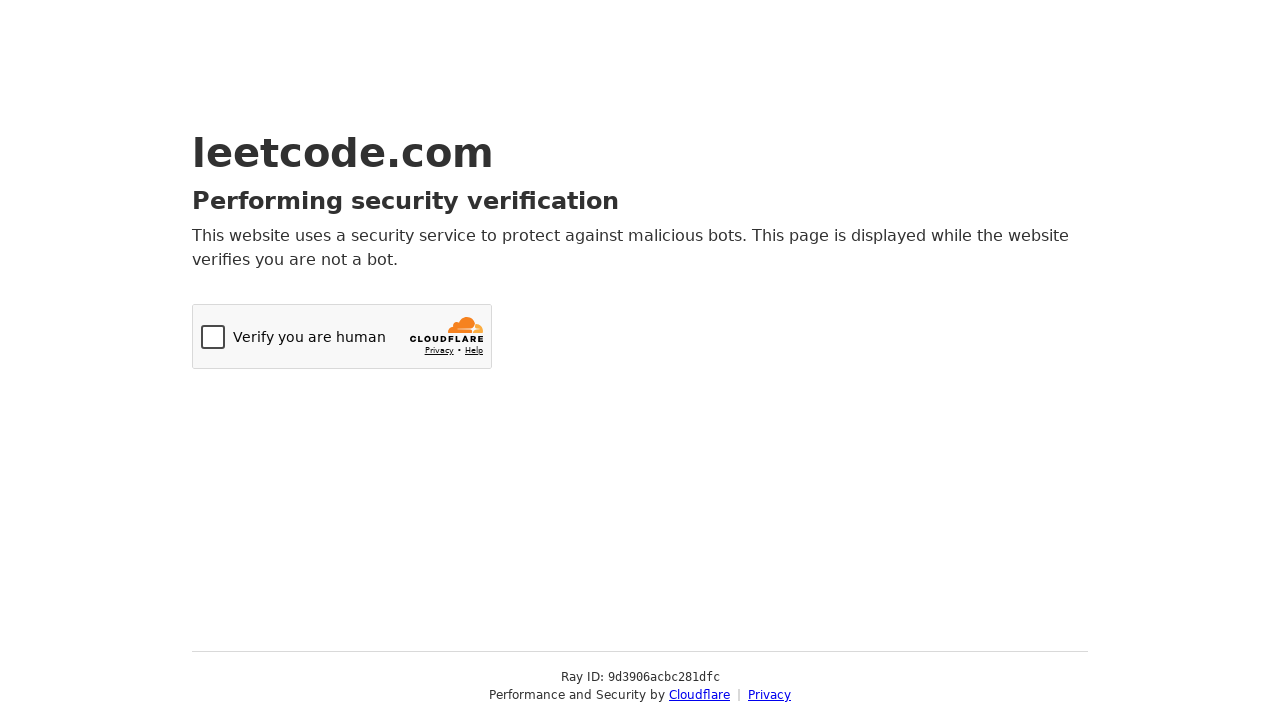

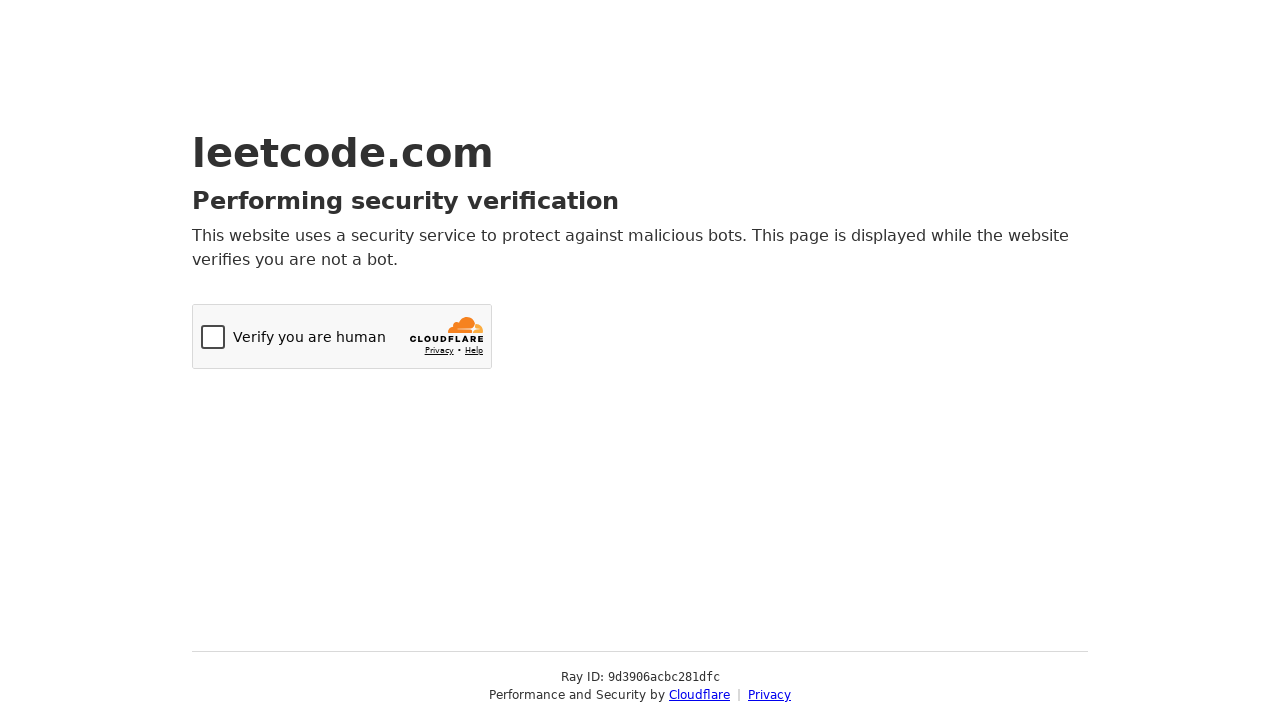